Tests interaction with Shadow DOM elements by locating a shadow host element and filling a text input field inside its shadow root on a selector practice page.

Starting URL: https://selectorshub.com/xpath-practice-page/

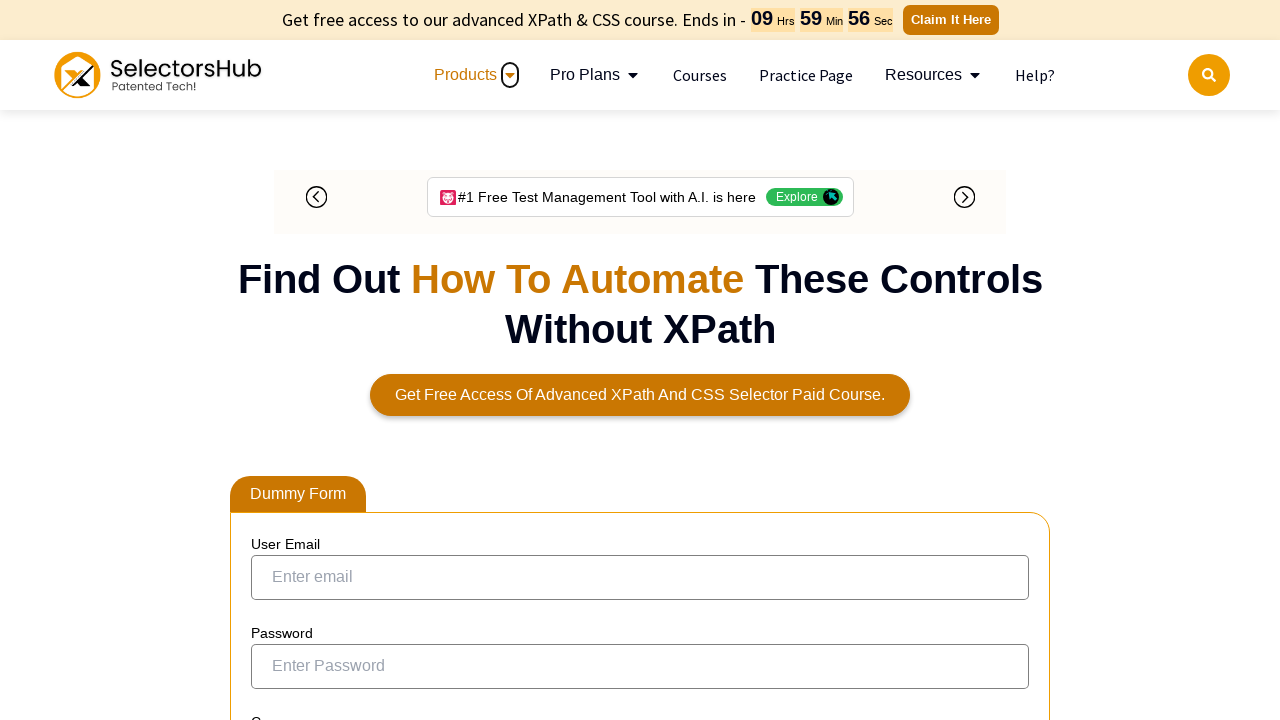

Located shadow host element with id 'userName'
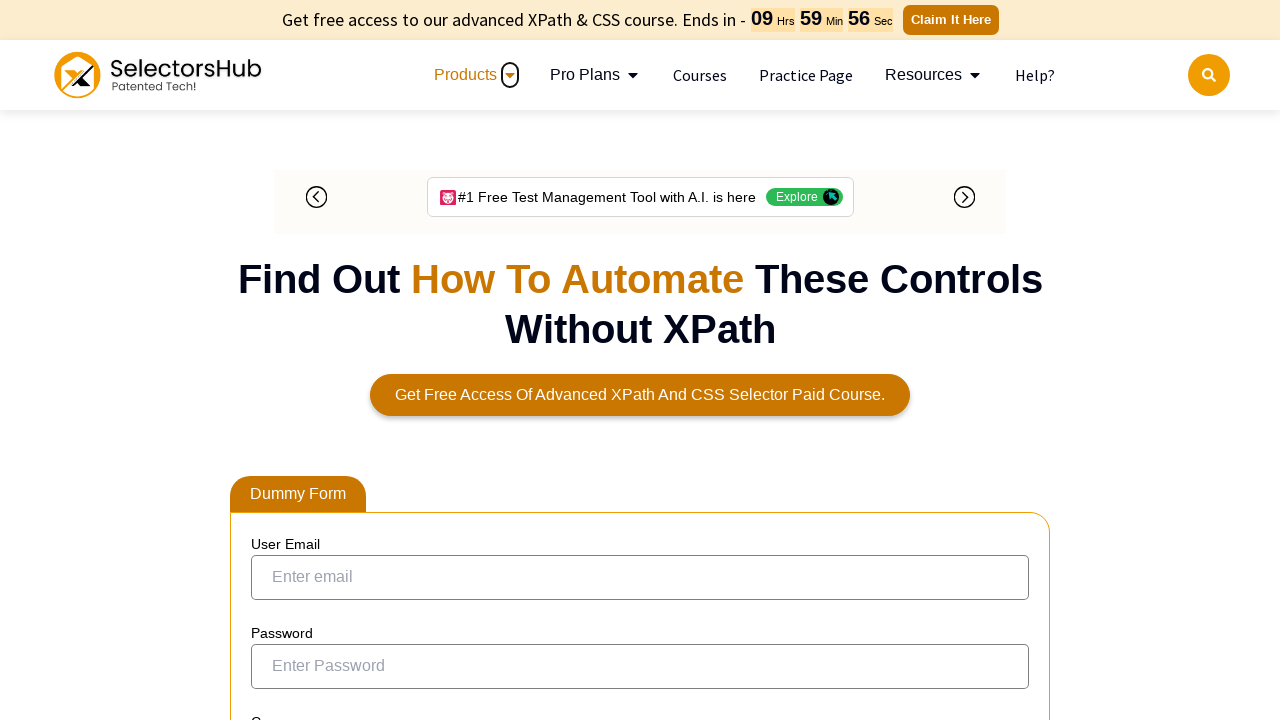

Filled shadow DOM text input field with 'hi'
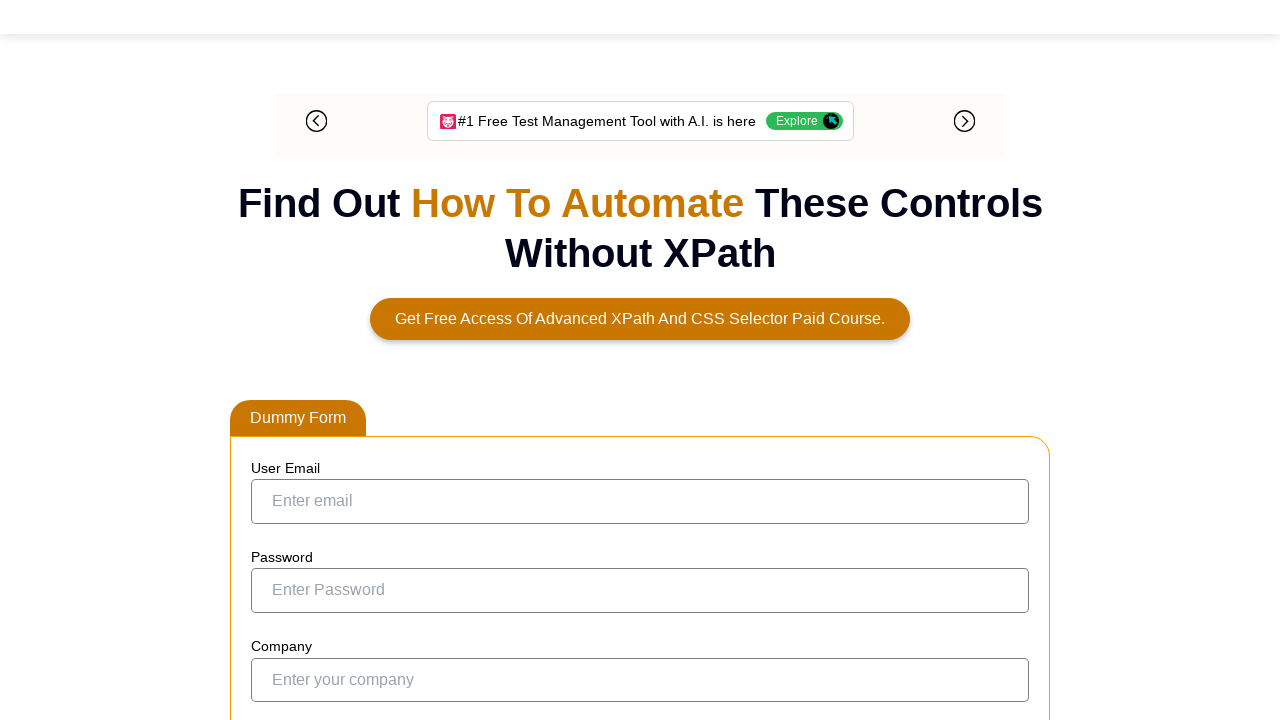

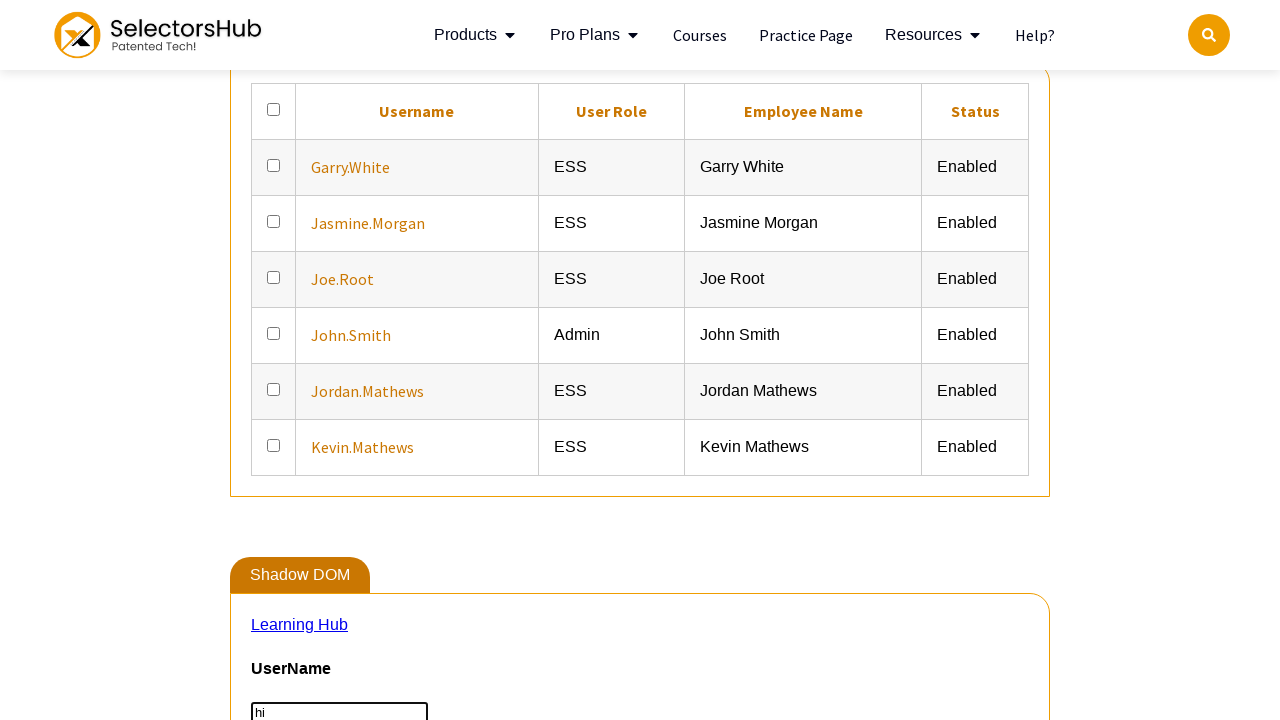